Tests jQuery UI datepicker functionality by filling a date directly, then selecting dates dynamically using the calendar navigation (clicking previous month and next month buttons to select past and future dates).

Starting URL: https://jqueryui.com/datepicker/

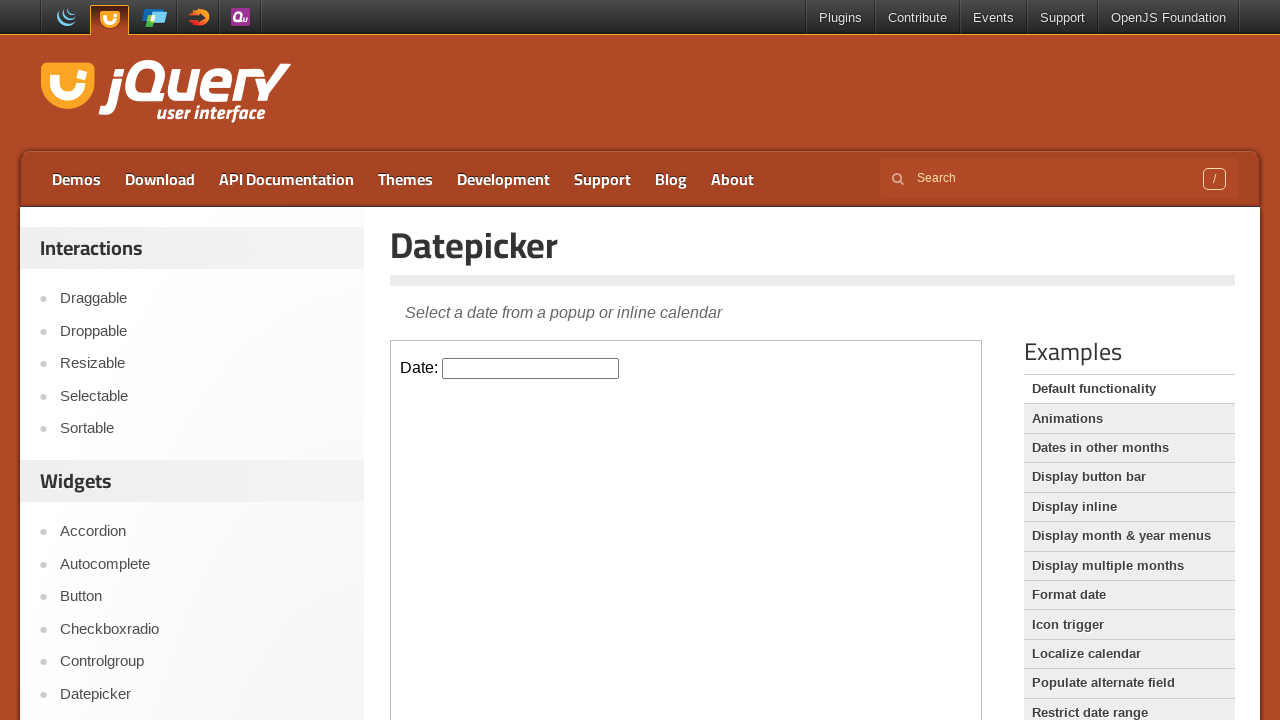

Located the demo iframe containing the datepicker
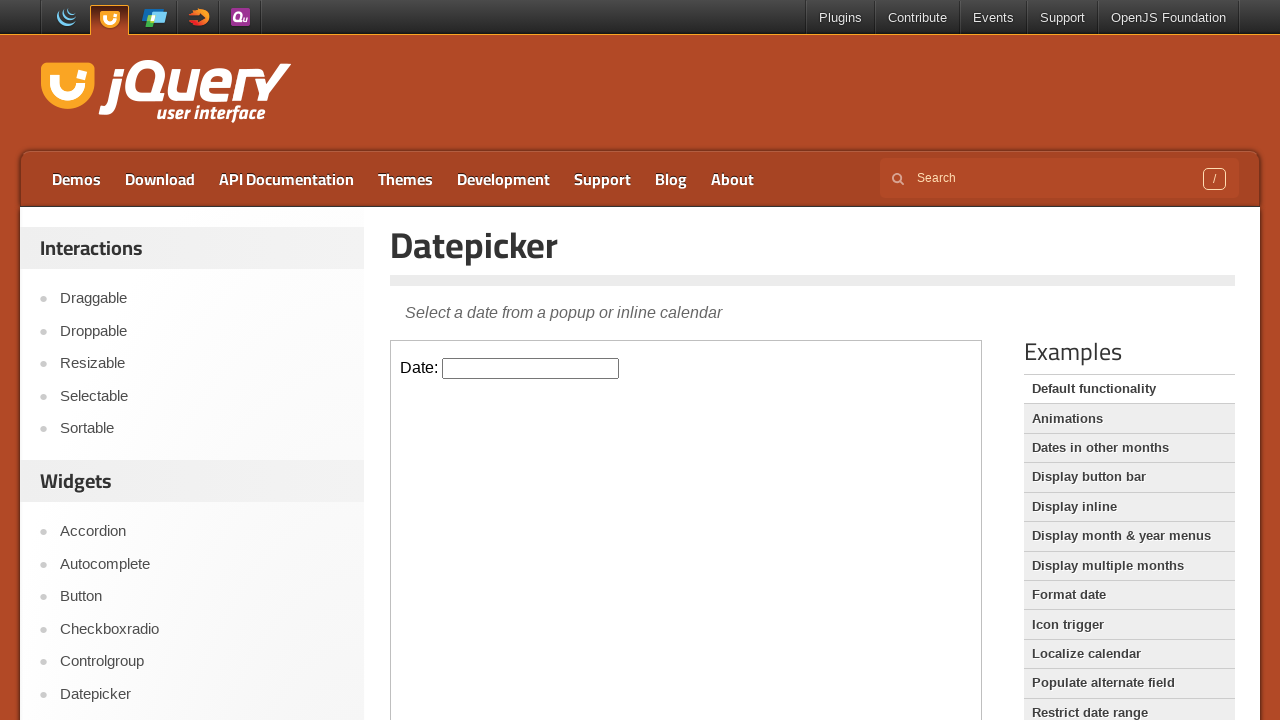

Filled datepicker input with date 10/06/2024 on .demo-frame >> internal:control=enter-frame >> #datepicker
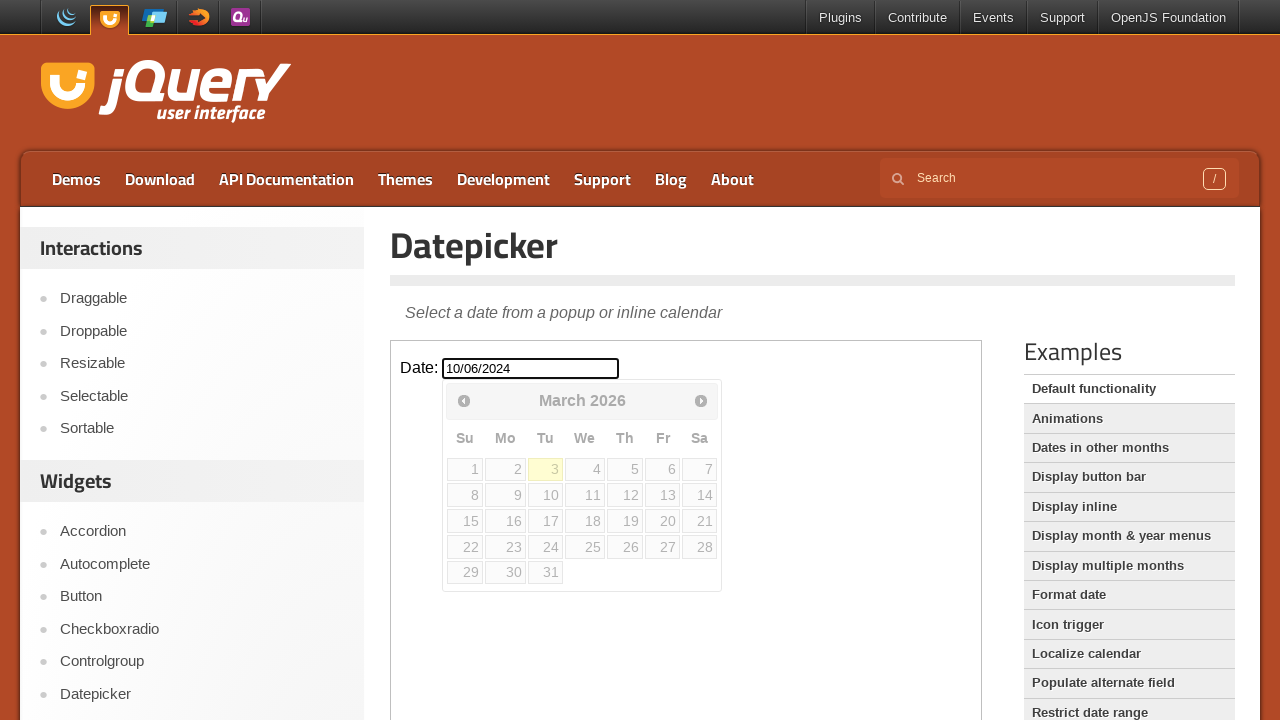

Clicked datepicker input to open calendar at (531, 368) on .demo-frame >> internal:control=enter-frame >> #datepicker
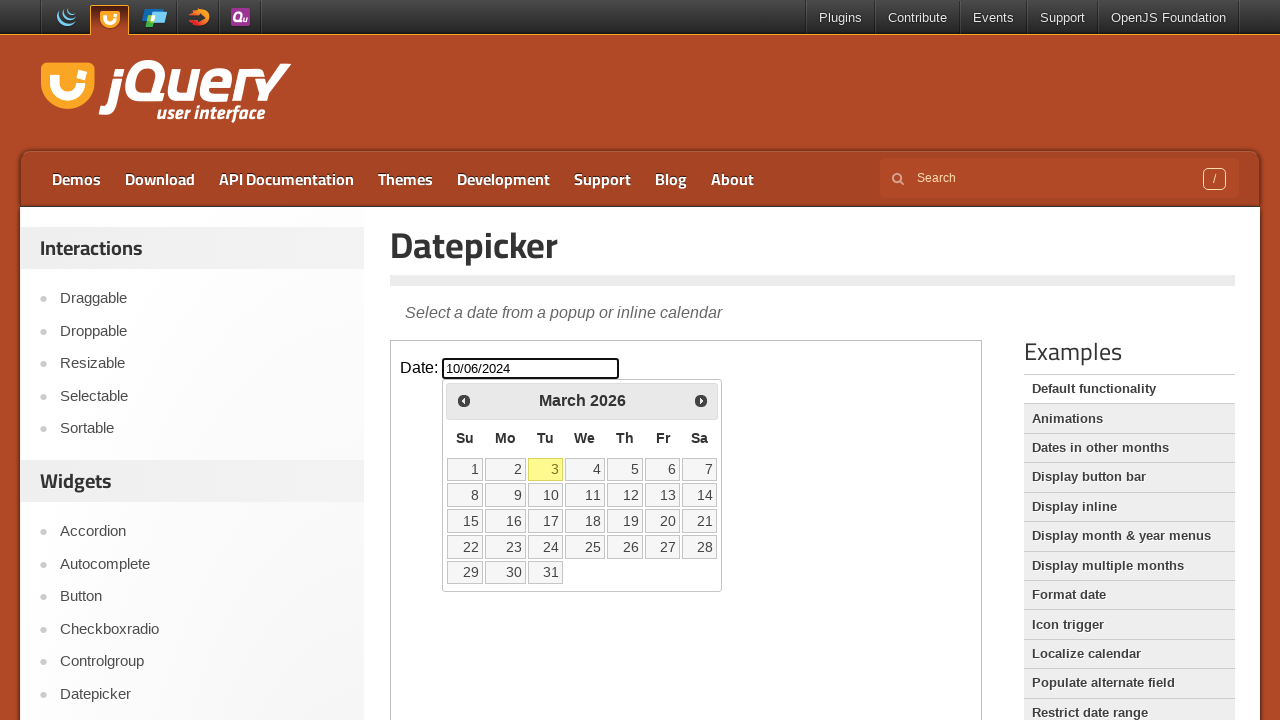

Clicked year selector dropdown at (608, 401) on .demo-frame >> internal:control=enter-frame >> .ui-datepicker-year
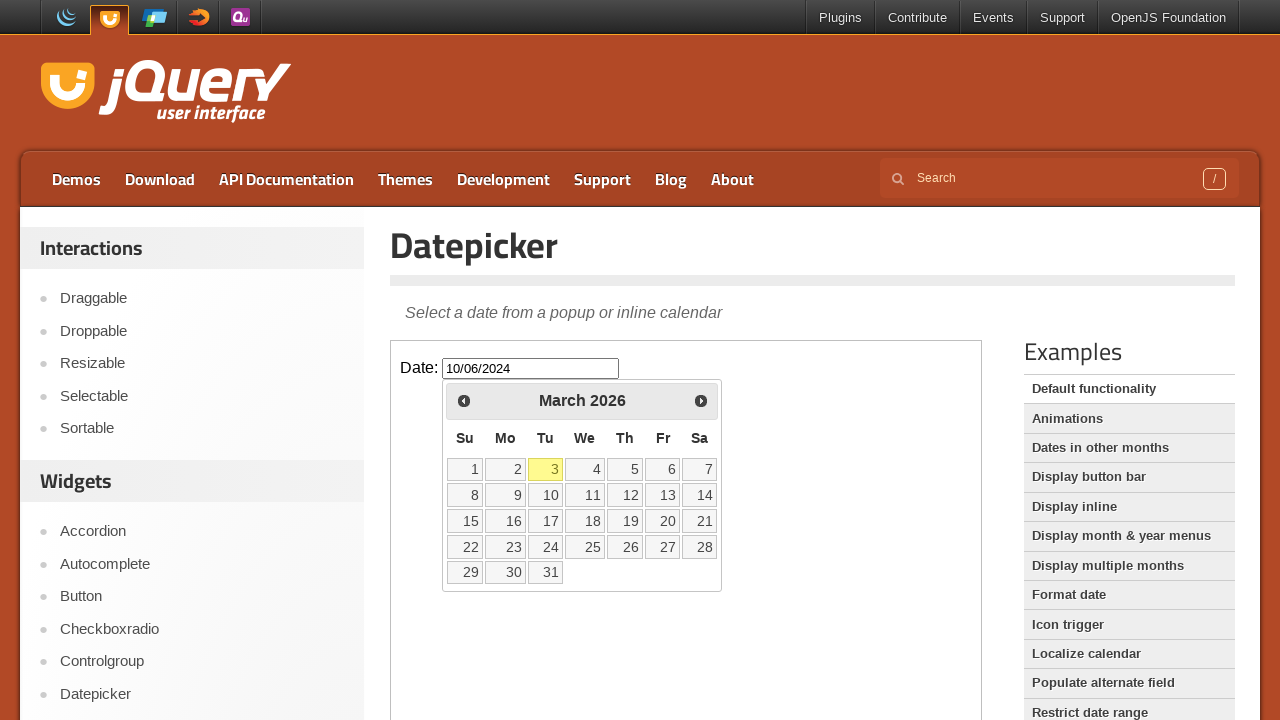

Clicked datepicker input to open calendar for past date selection at (531, 368) on .demo-frame >> internal:control=enter-frame >> #datepicker
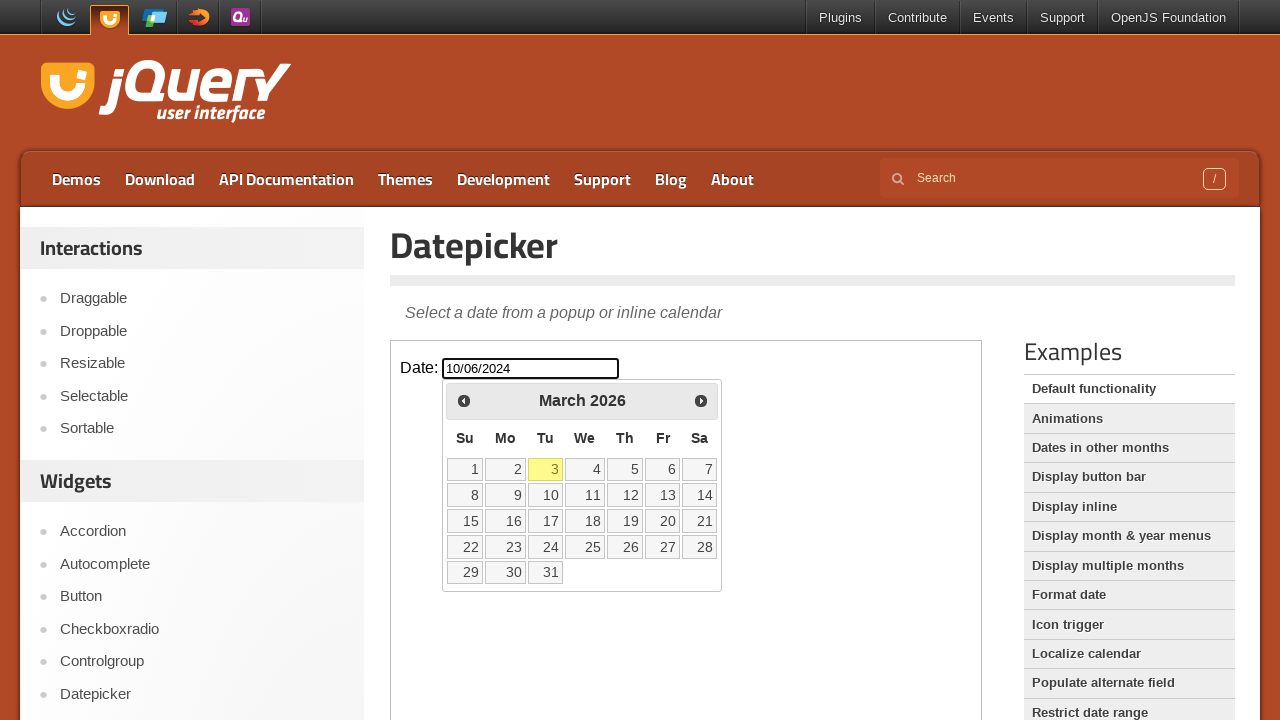

Clicked previous month button to navigate to past month at (464, 400) on .demo-frame >> internal:control=enter-frame >> a[title="Prev"]
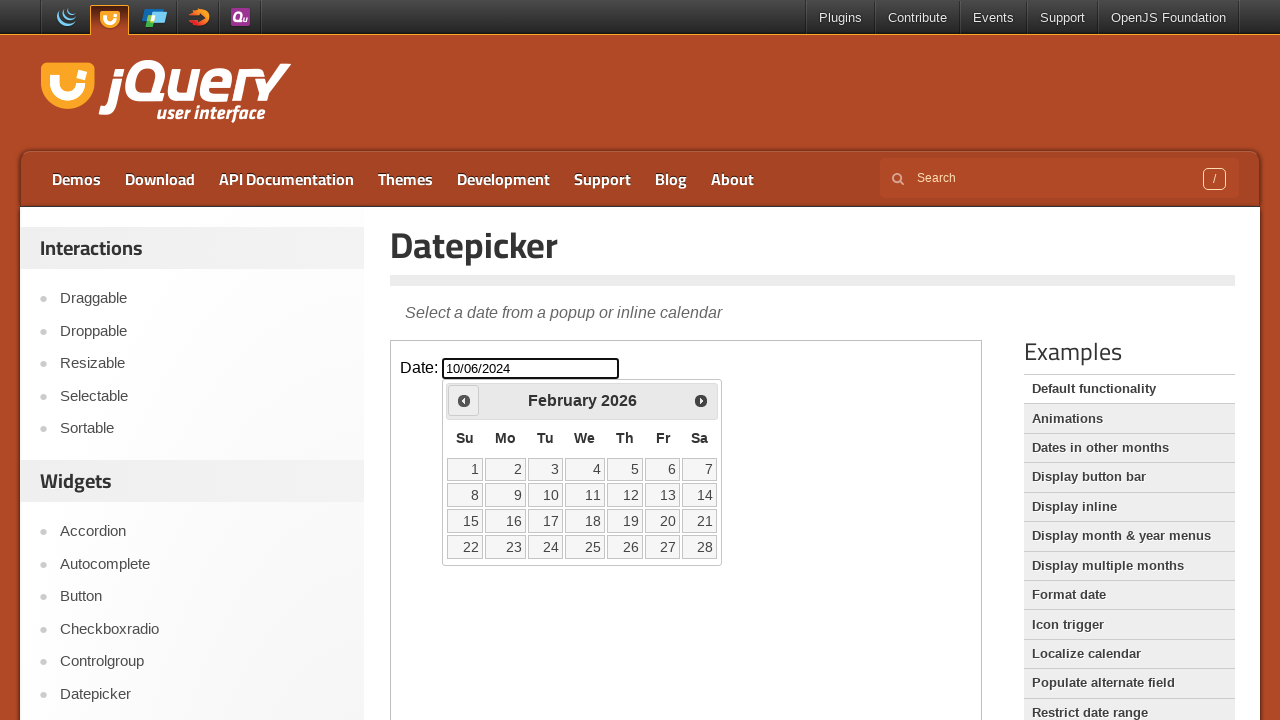

Selected day 15 from the previous month at (465, 521) on .demo-frame >> internal:control=enter-frame >> text="15"
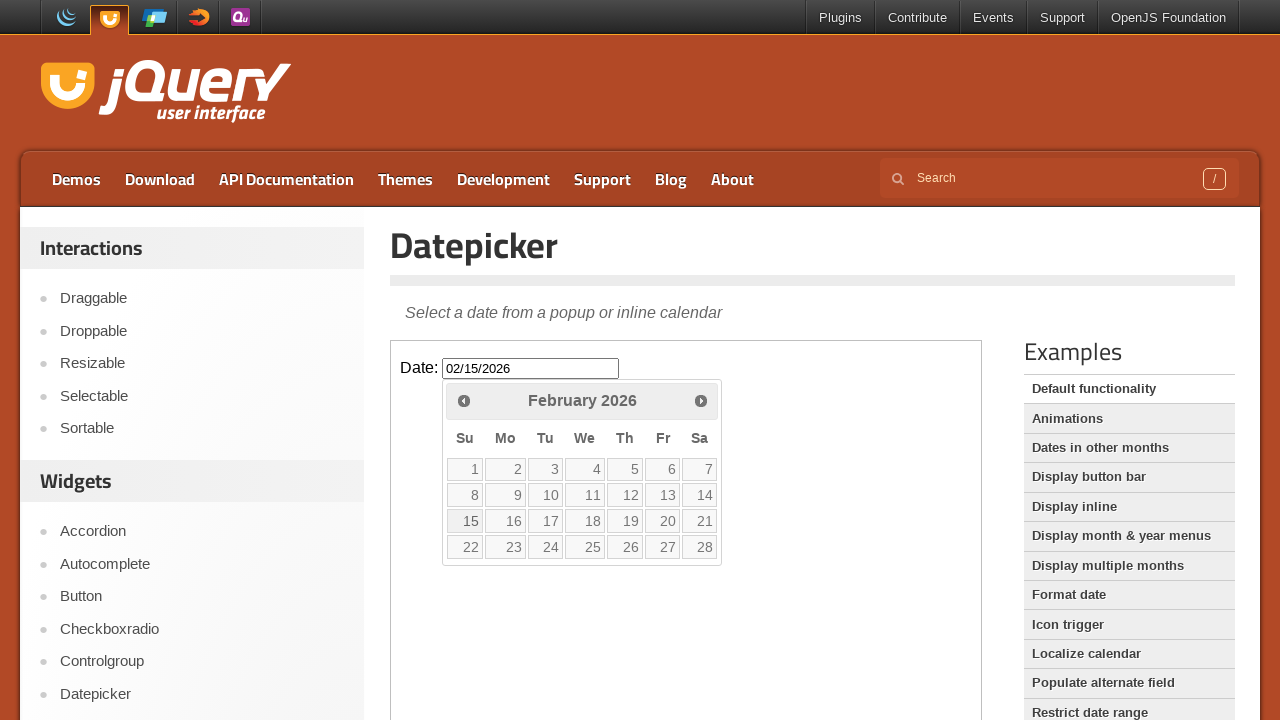

Clicked datepicker input to open calendar for future date selection at (531, 368) on .demo-frame >> internal:control=enter-frame >> #datepicker
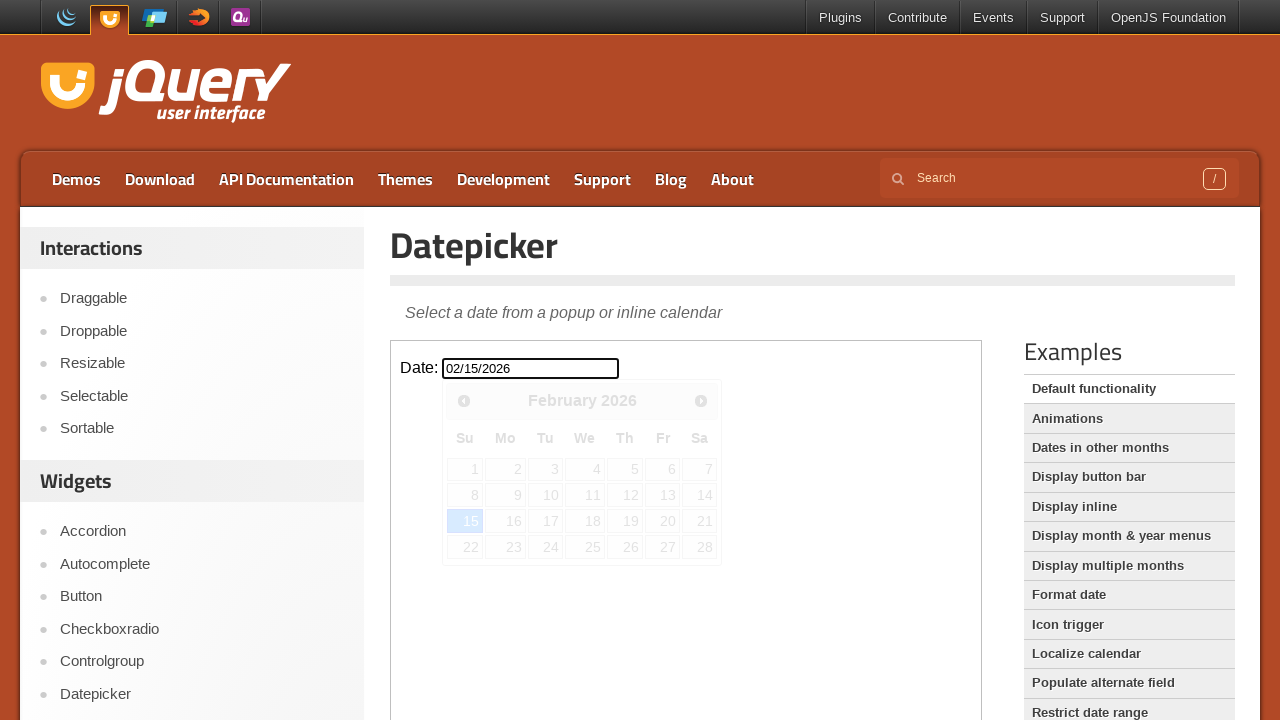

Clicked next month button to navigate to future month at (701, 400) on .demo-frame >> internal:control=enter-frame >> a[title="Next"]
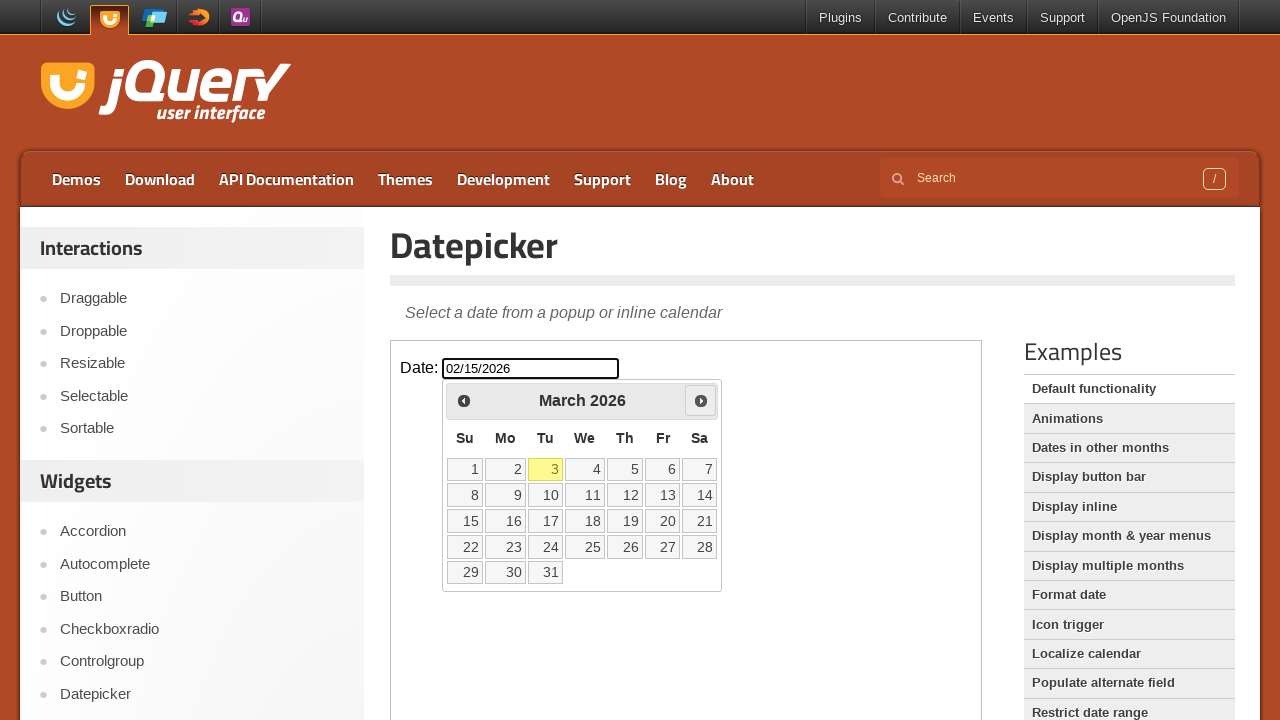

Selected day 20 from the next month at (663, 521) on .demo-frame >> internal:control=enter-frame >> text="20"
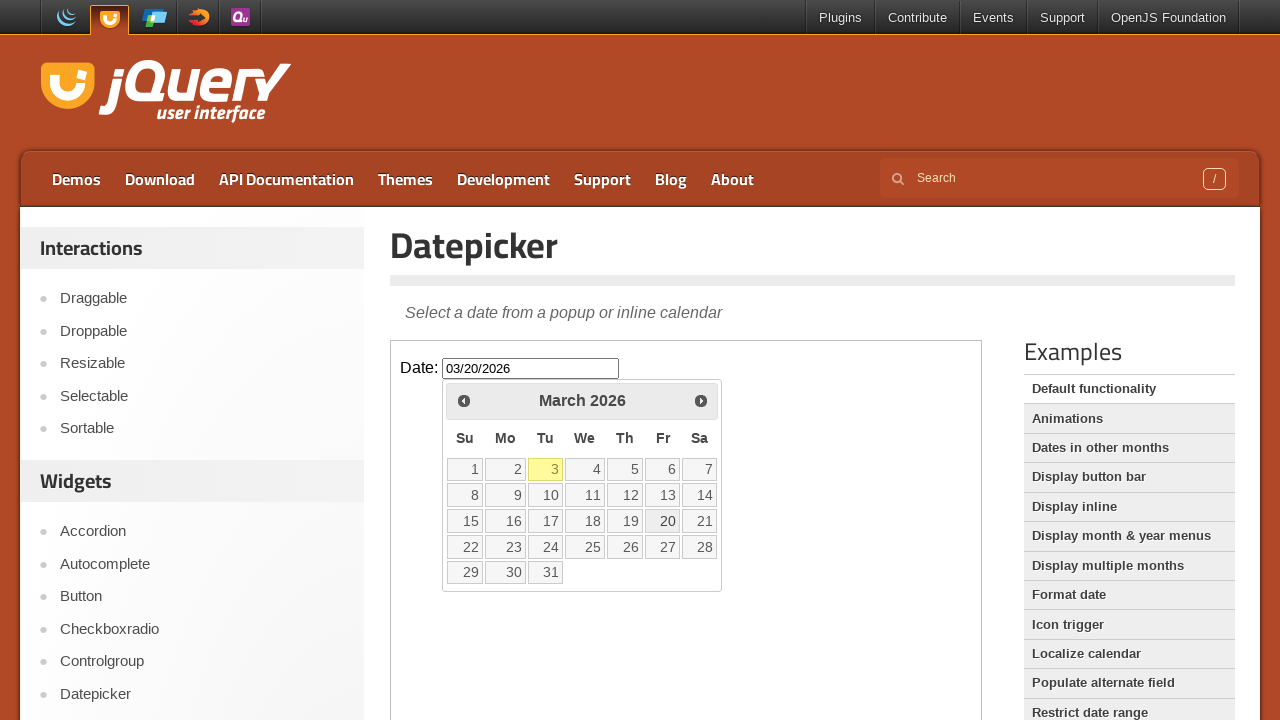

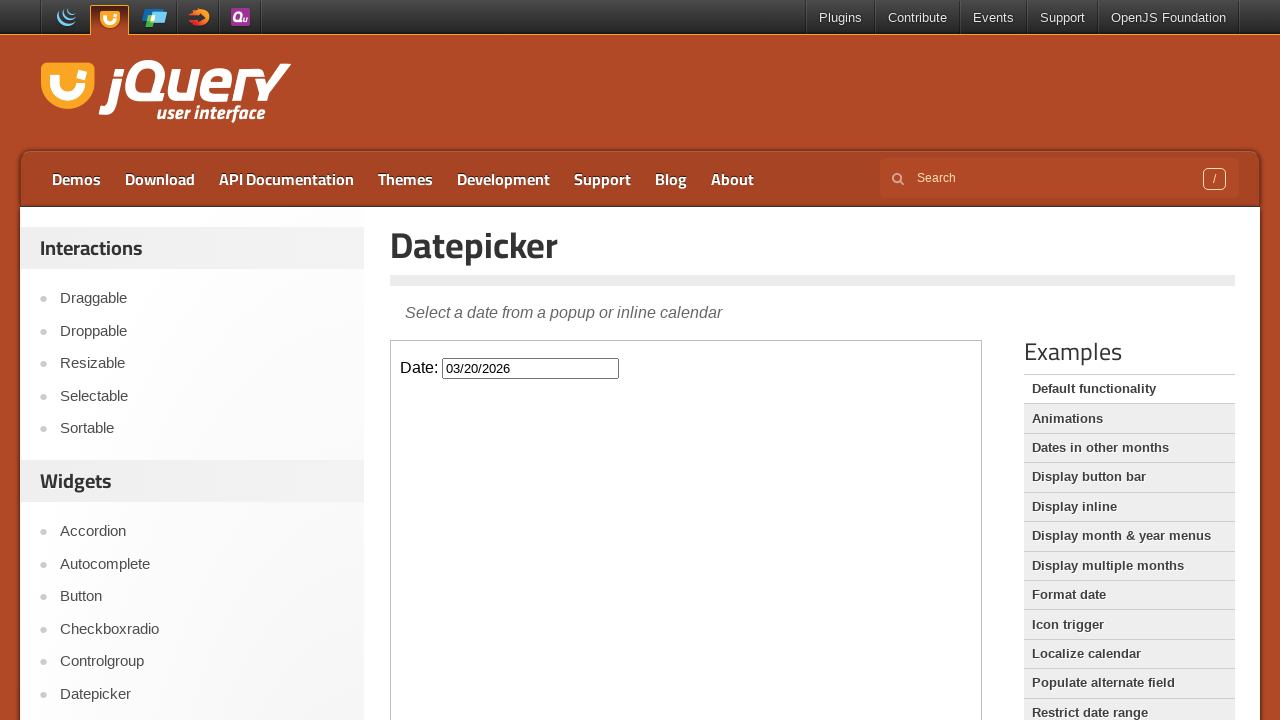